Navigates to OLX Poland car listings page and waits for the page body to load completely.

Starting URL: https://www.olx.pl/motoryzacja/q-samochody-osobowe/

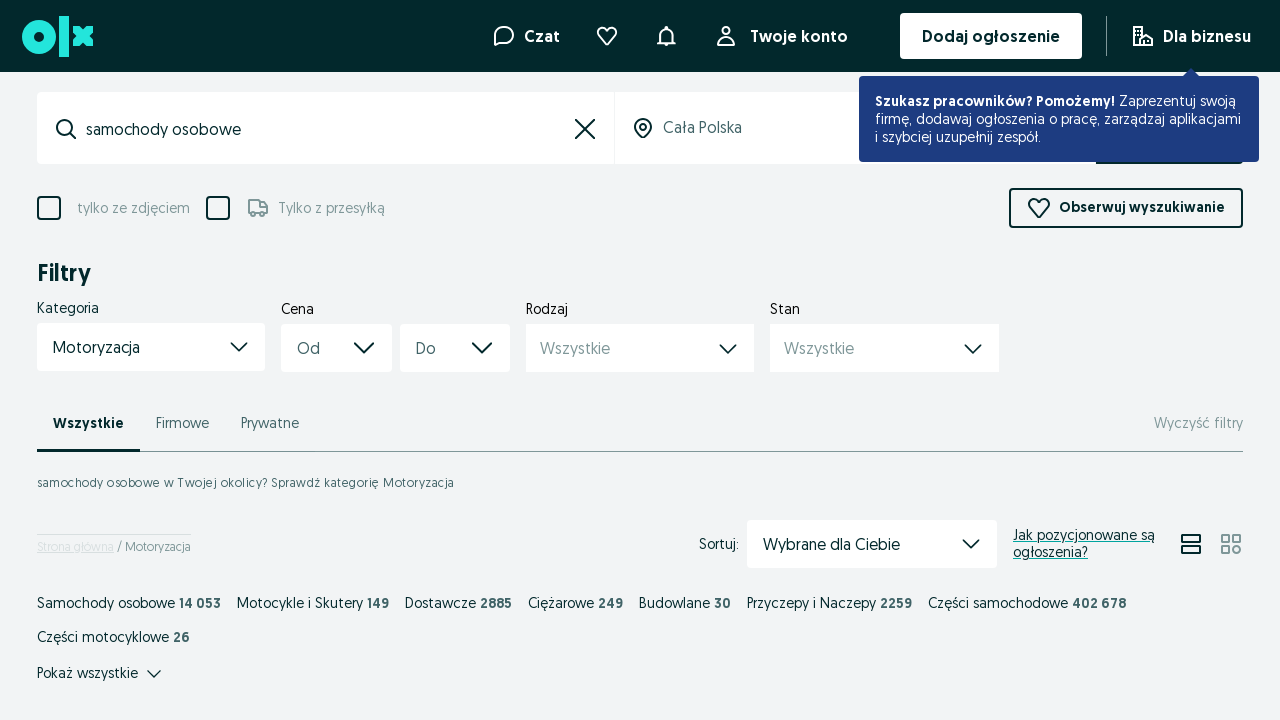

Navigated to OLX Poland car listings page
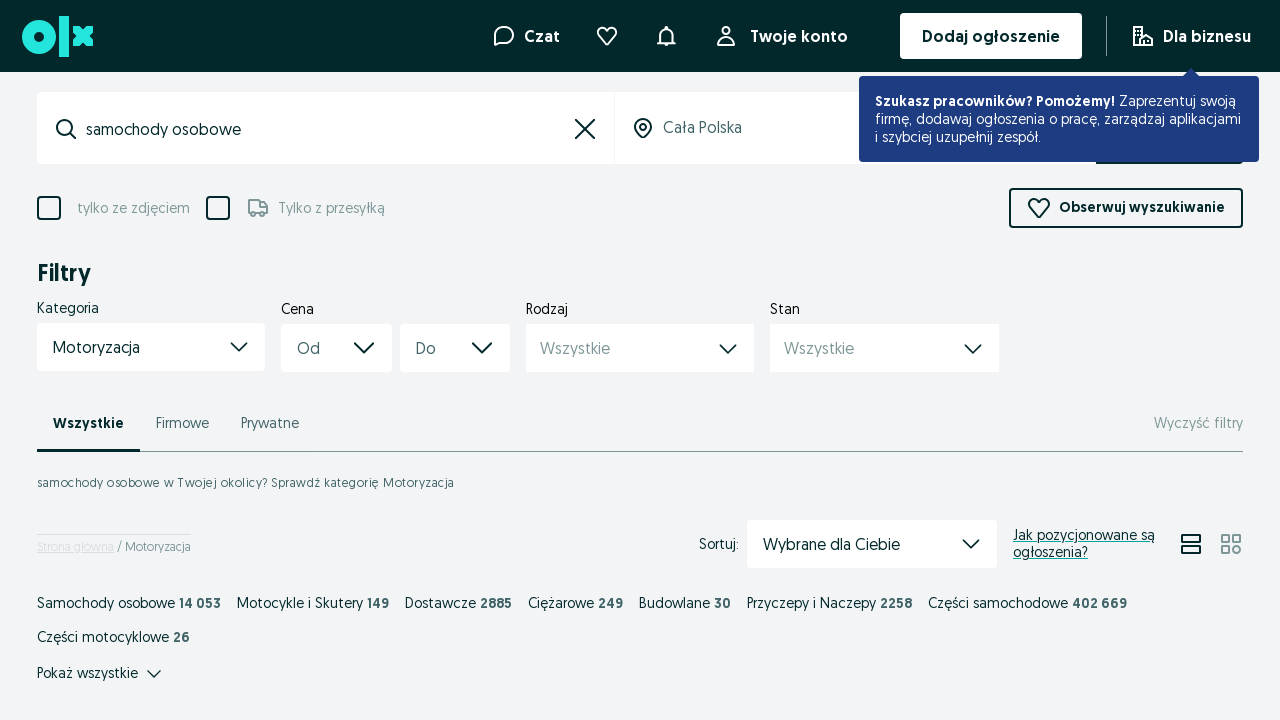

Page body loaded completely
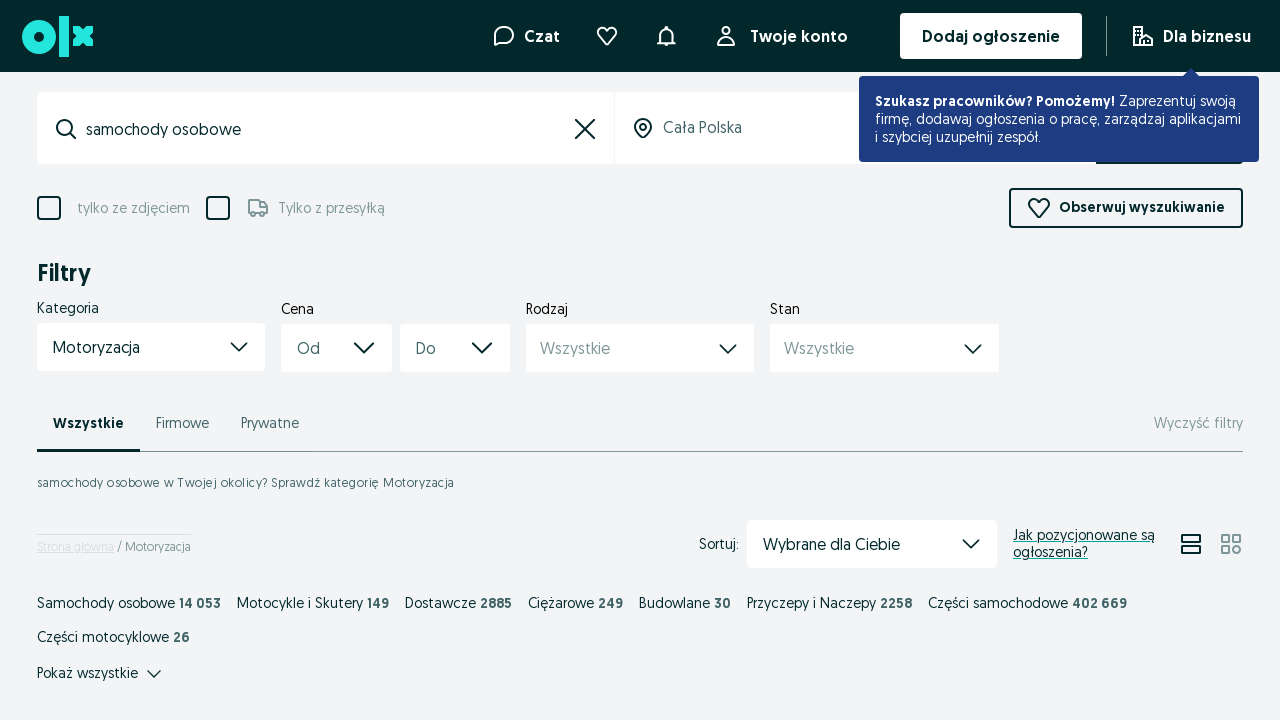

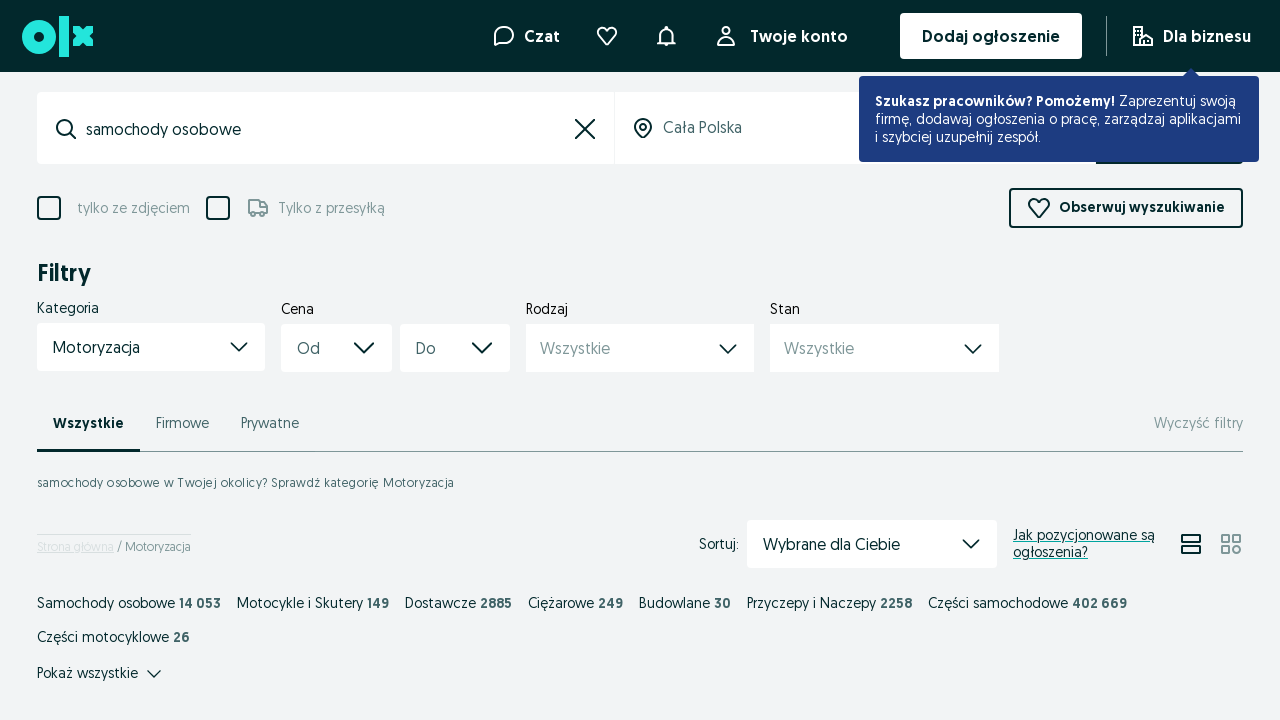